Tests browser alert handling by clicking a button that triggers a JavaScript alert and then accepting the alert dialog.

Starting URL: https://demoqa.com/alerts

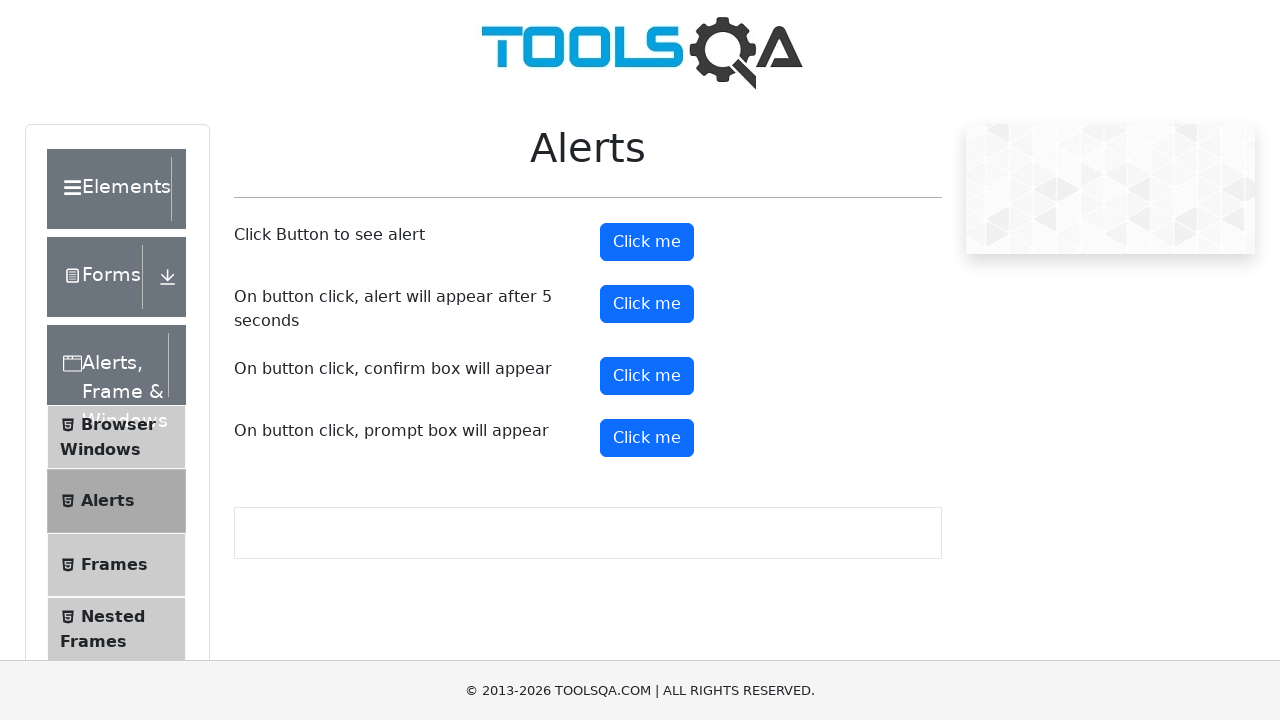

Clicked alert button to trigger JavaScript alert at (647, 242) on #alertButton
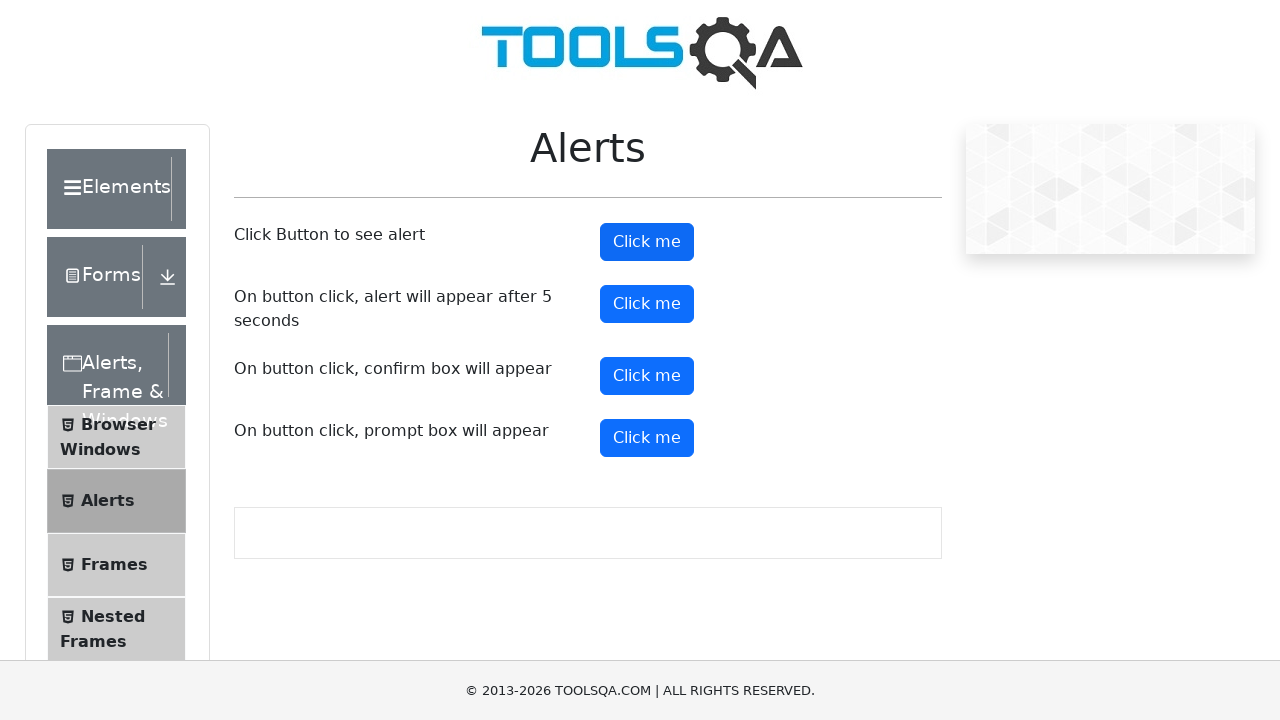

Set up dialog handler to accept alerts
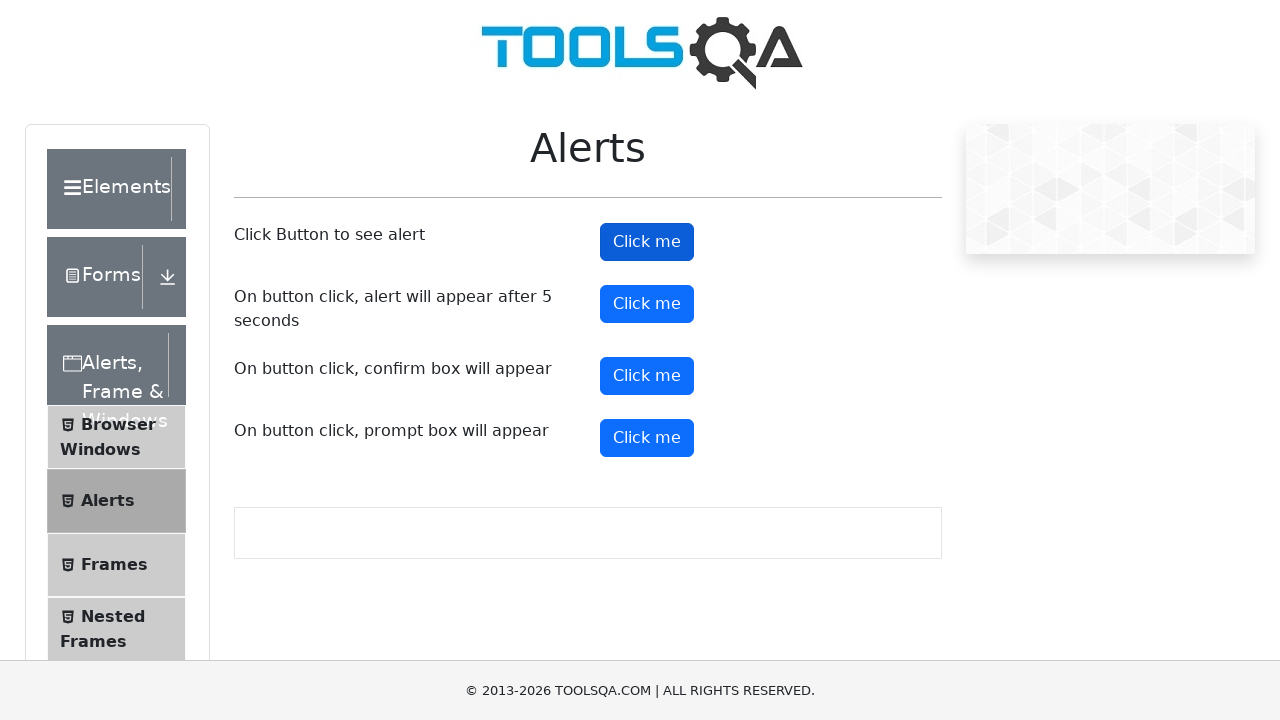

Configured dialog handler function
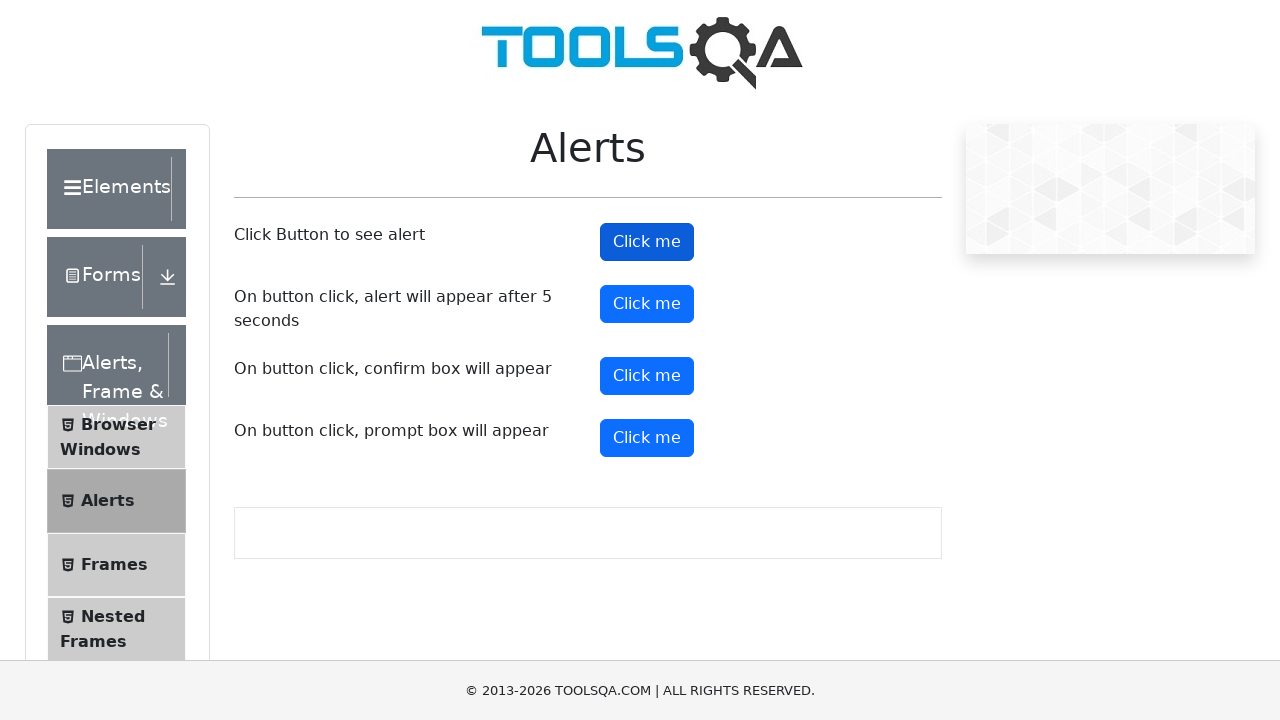

Clicked alert button to trigger JavaScript alert dialog at (647, 242) on #alertButton
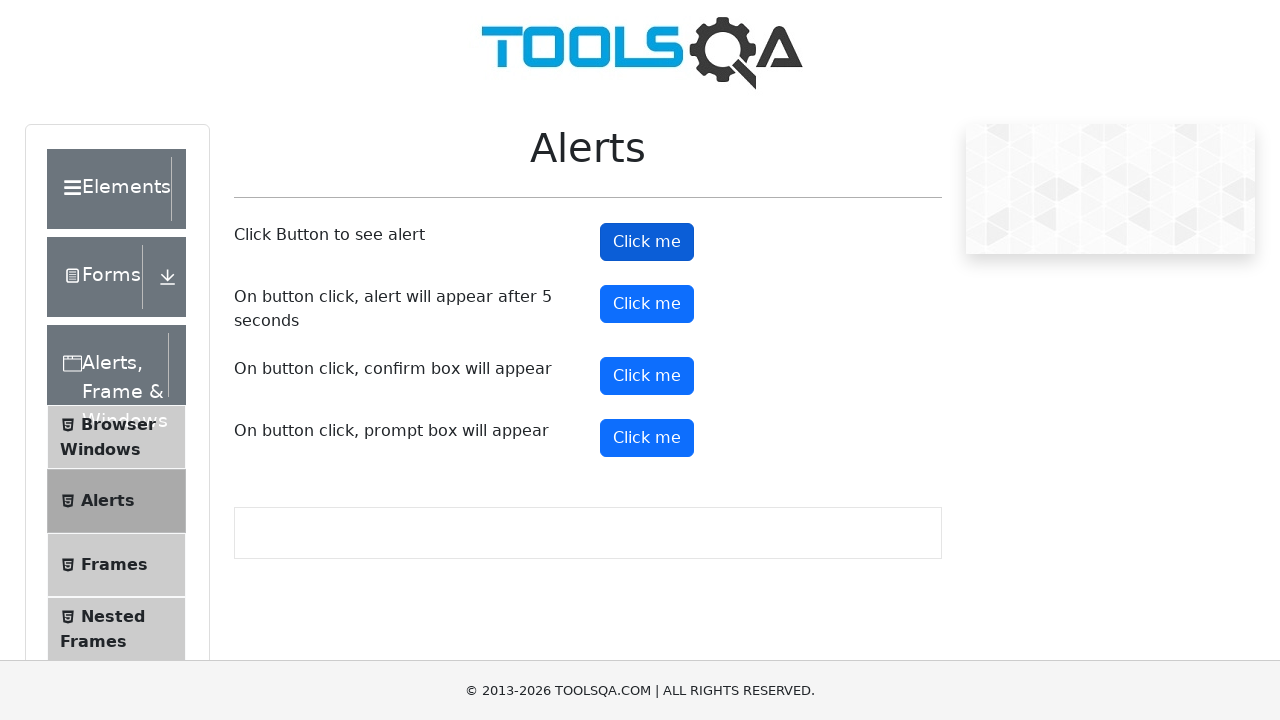

Waited for alert dialog to be processed
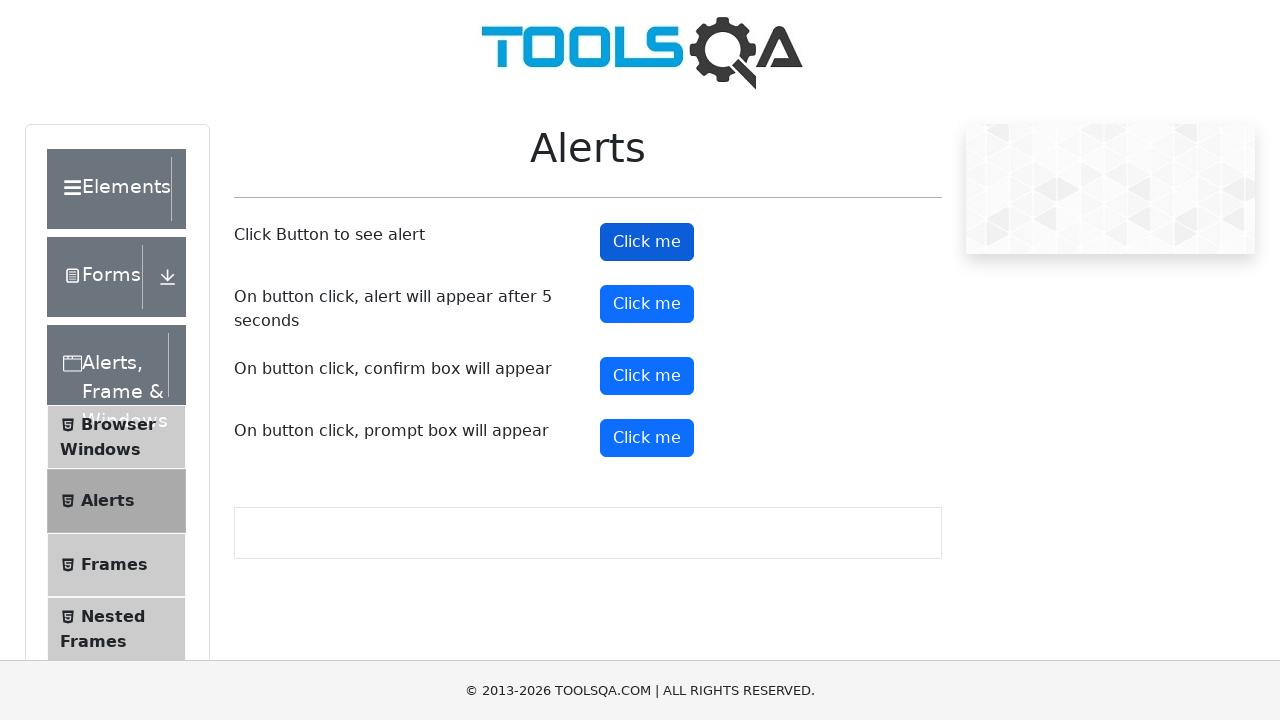

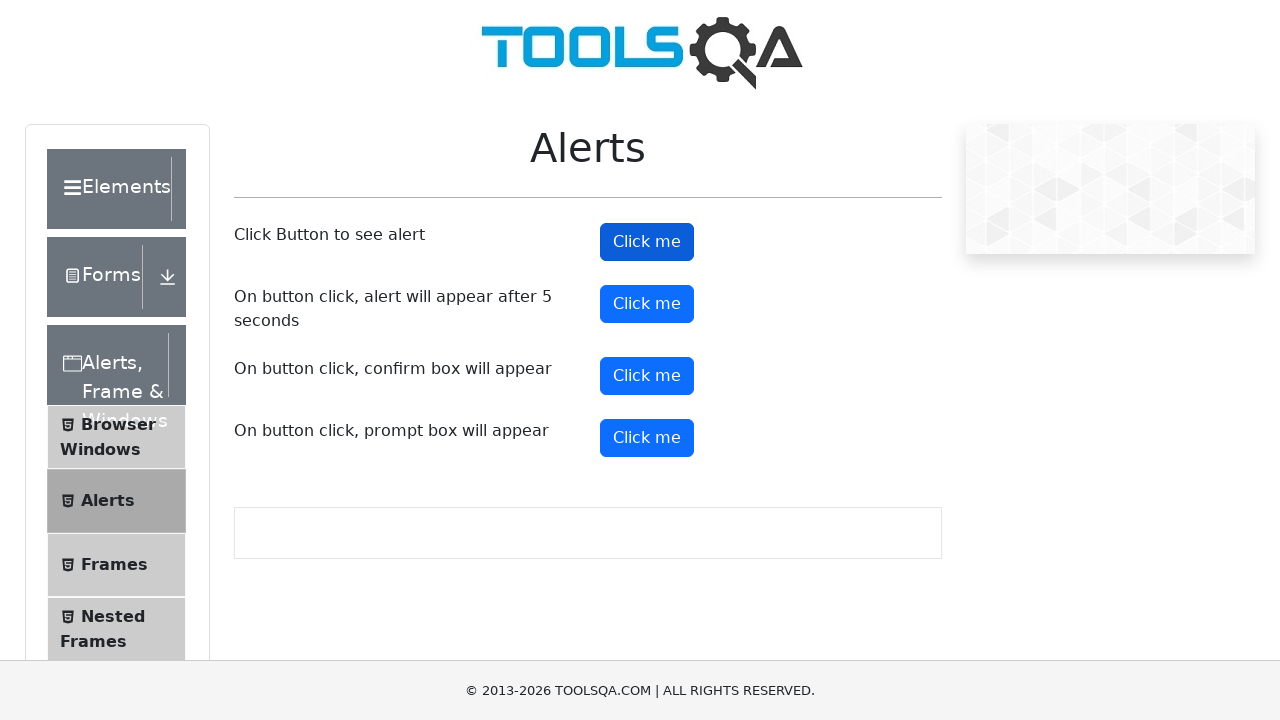